Tests a form that requires calculating the sum of two displayed numbers and selecting the result from a dropdown menu

Starting URL: http://suninjuly.github.io/selects1.html

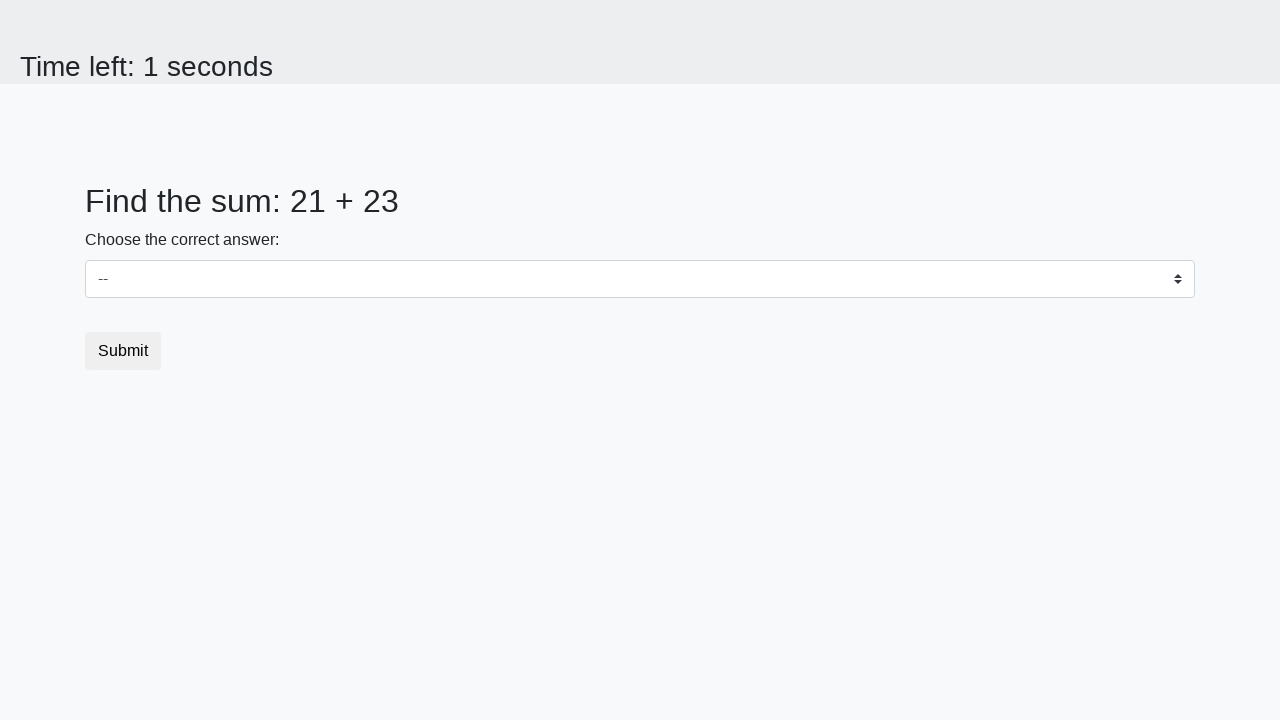

Navigated to form page
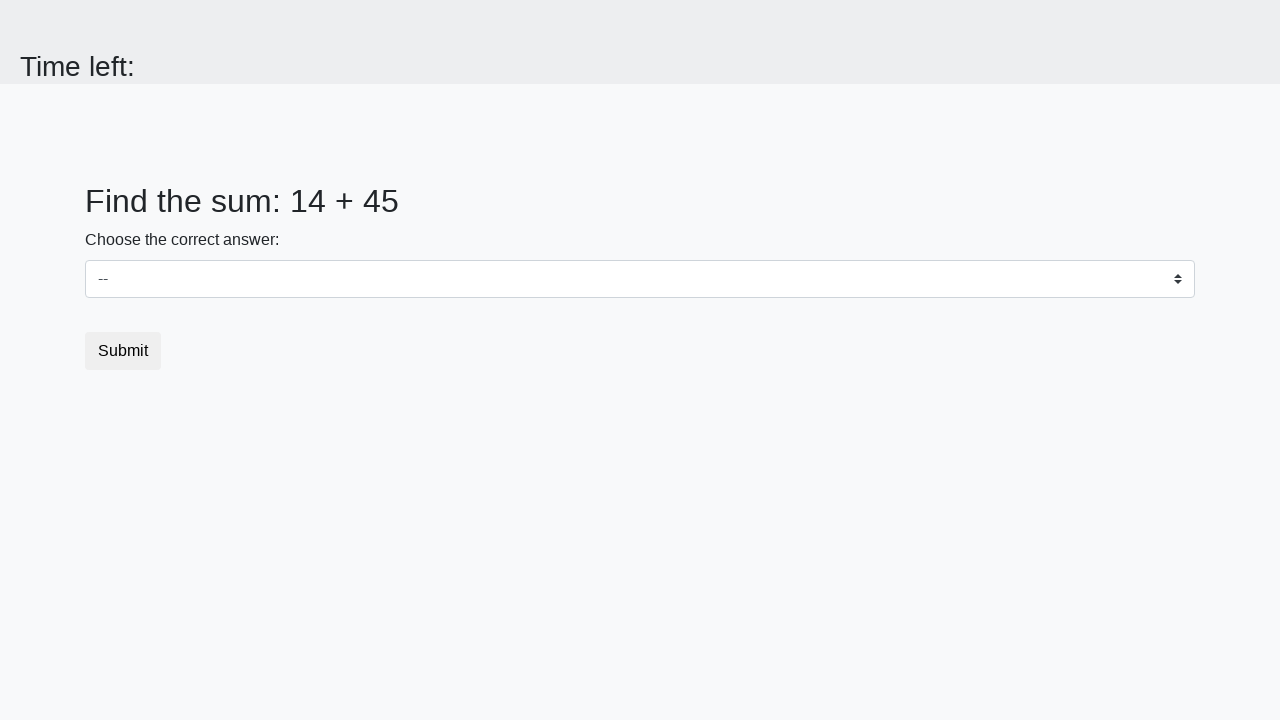

Retrieved first number: 14
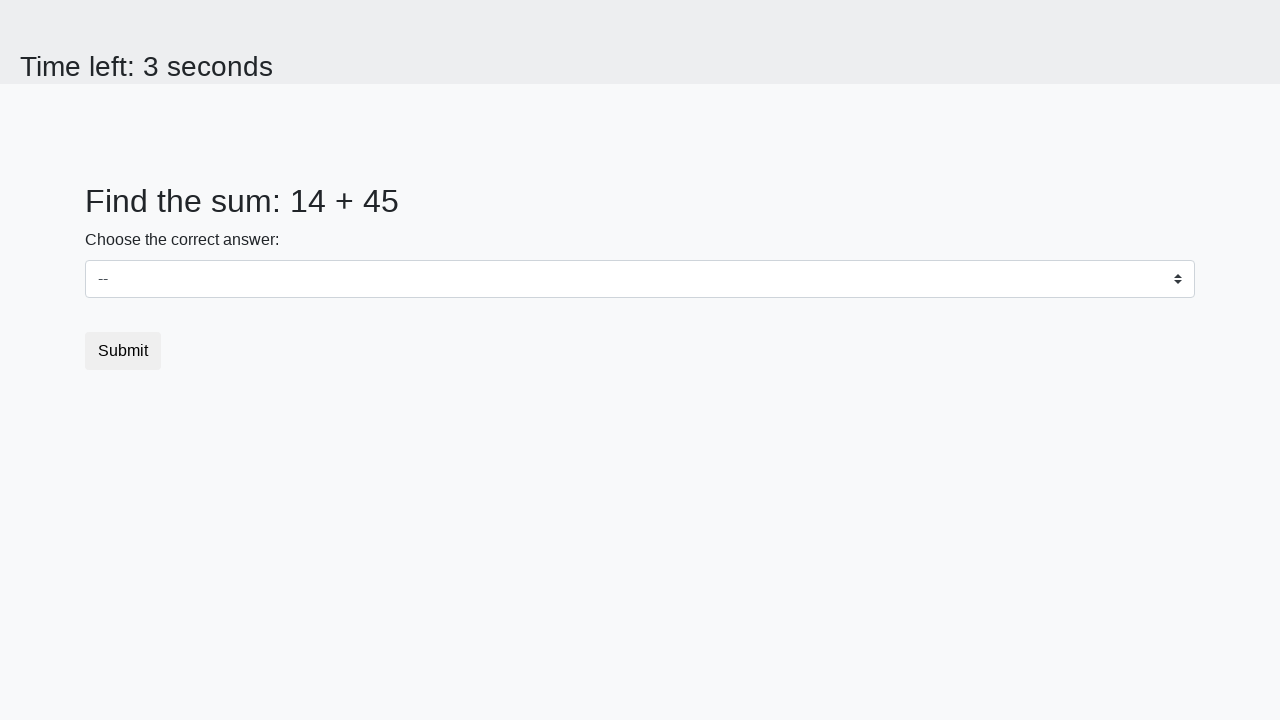

Retrieved second number: 45
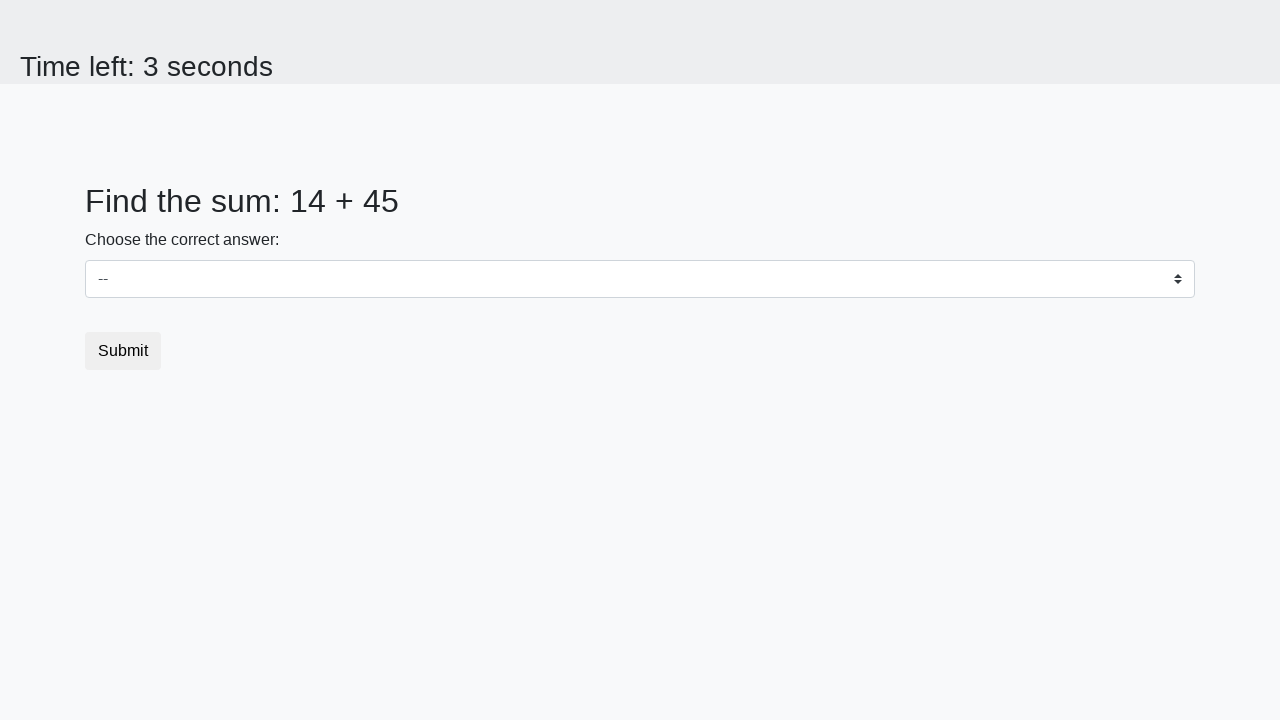

Calculated sum: 14 + 45 = 59
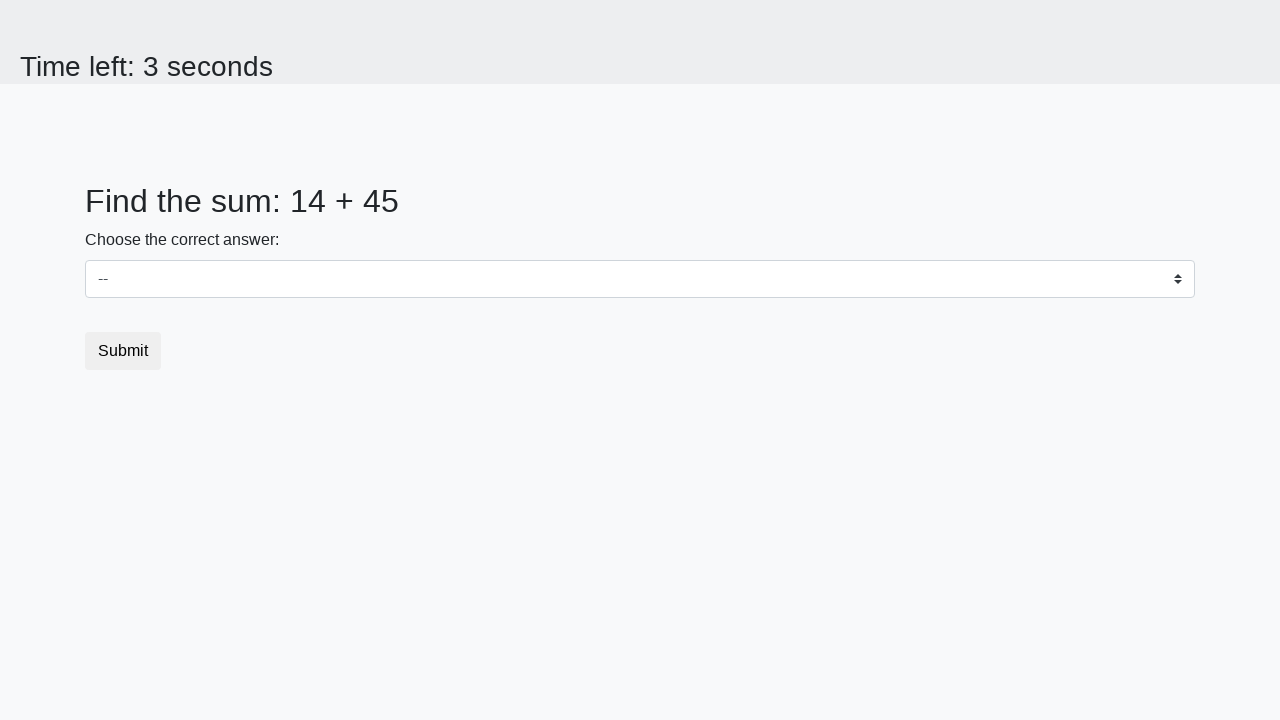

Selected sum value '59' from dropdown on xpath=//form//div/label//following::select
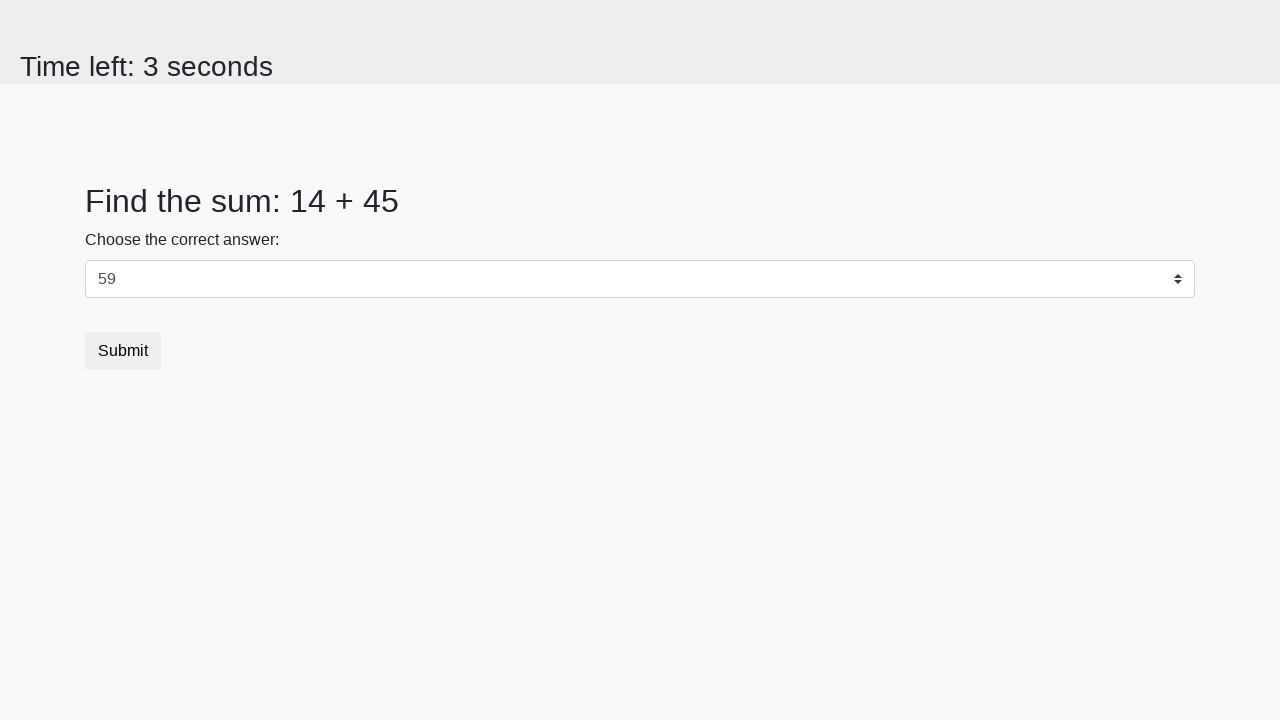

Clicked submit button at (123, 351) on xpath=//button[@type="submit"]
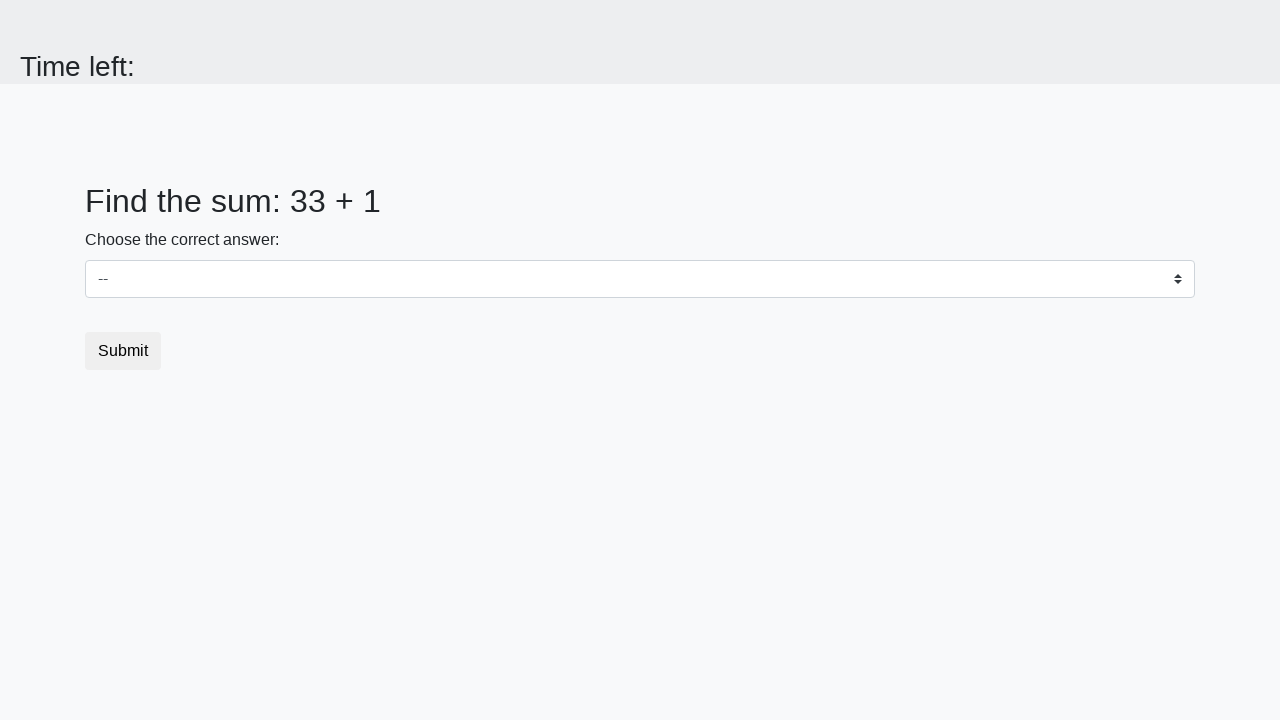

Alert dialog accepted
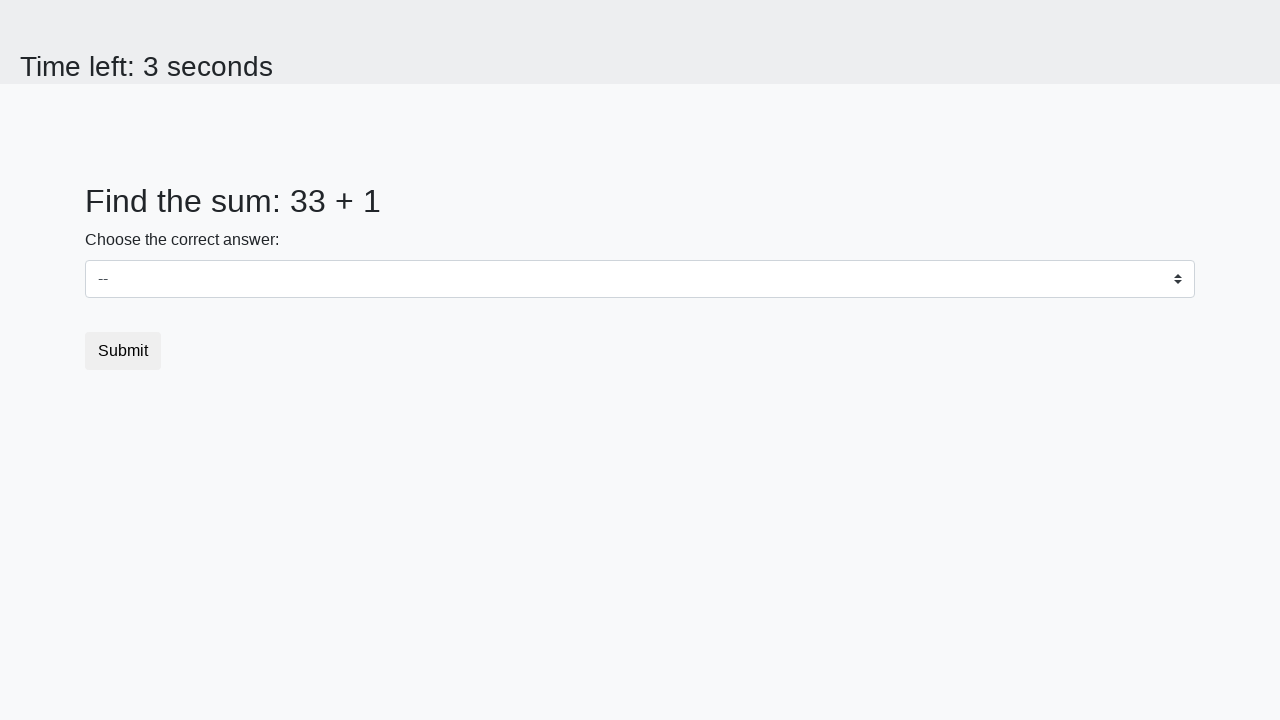

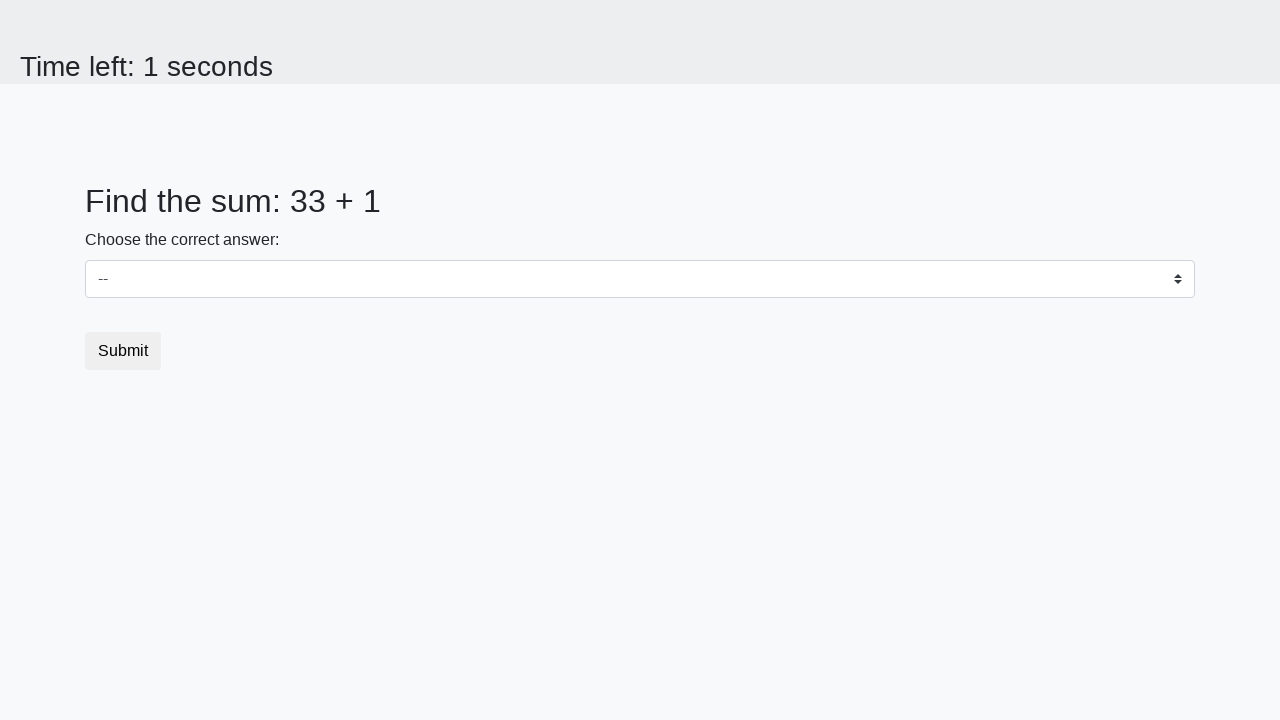